Tests JavaScript alert and prompt dialog handling by clicking buttons that trigger dialogs and accepting them with responses

Starting URL: https://demoqa.com/alerts

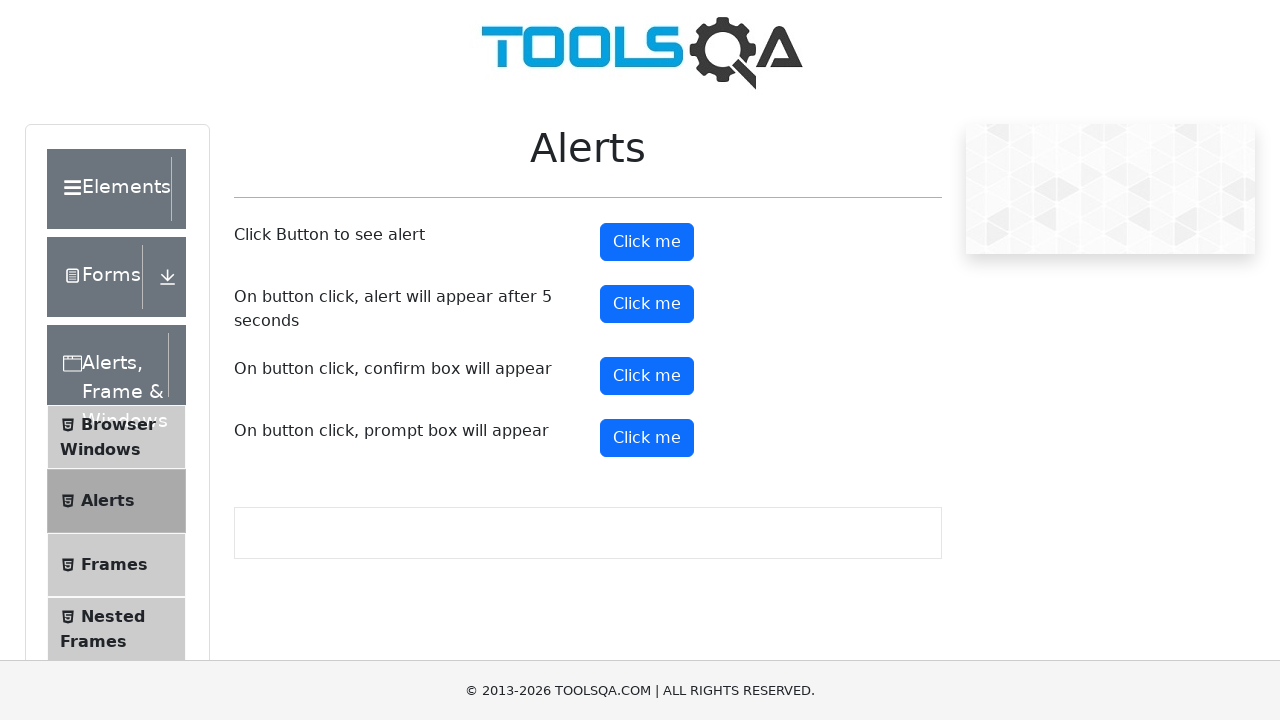

Set up dialog handler to accept confirm dialog
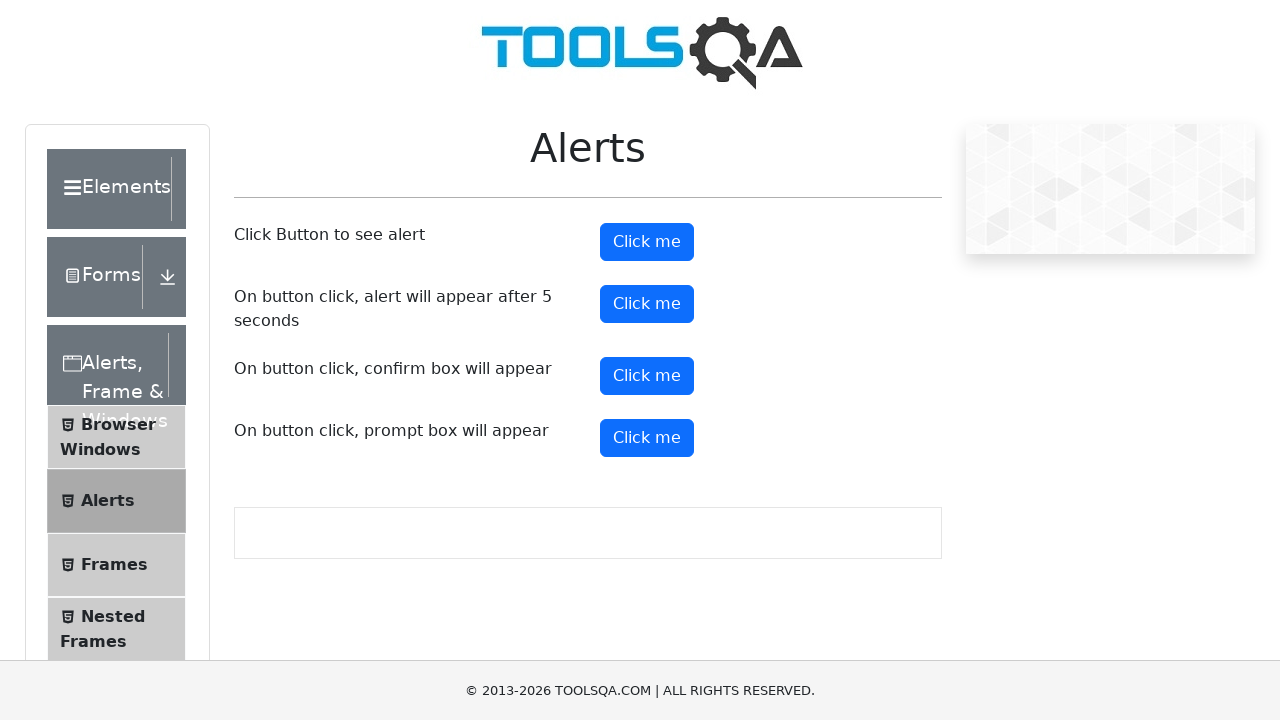

Clicked confirm button to trigger confirm dialog at (647, 376) on #confirmButton
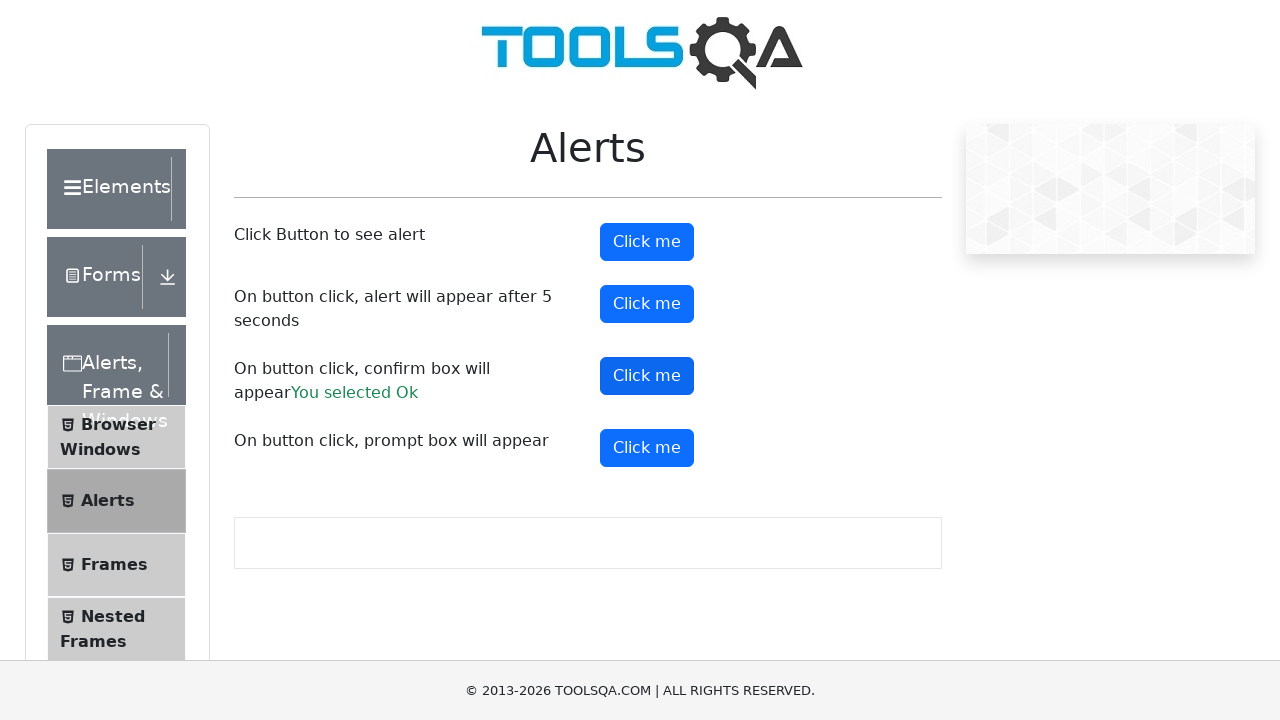

Set up dialog handler to accept prompt dialog with text response
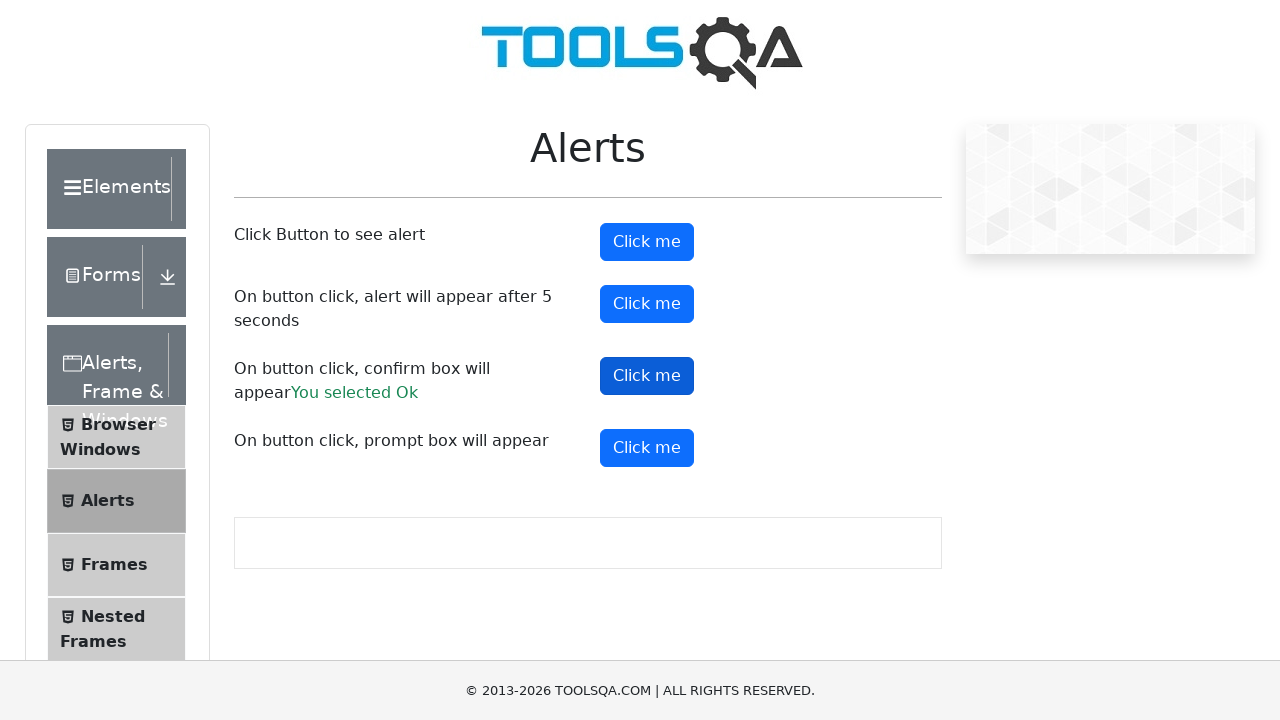

Clicked prompt button to trigger prompt dialog at (647, 448) on #promtButton
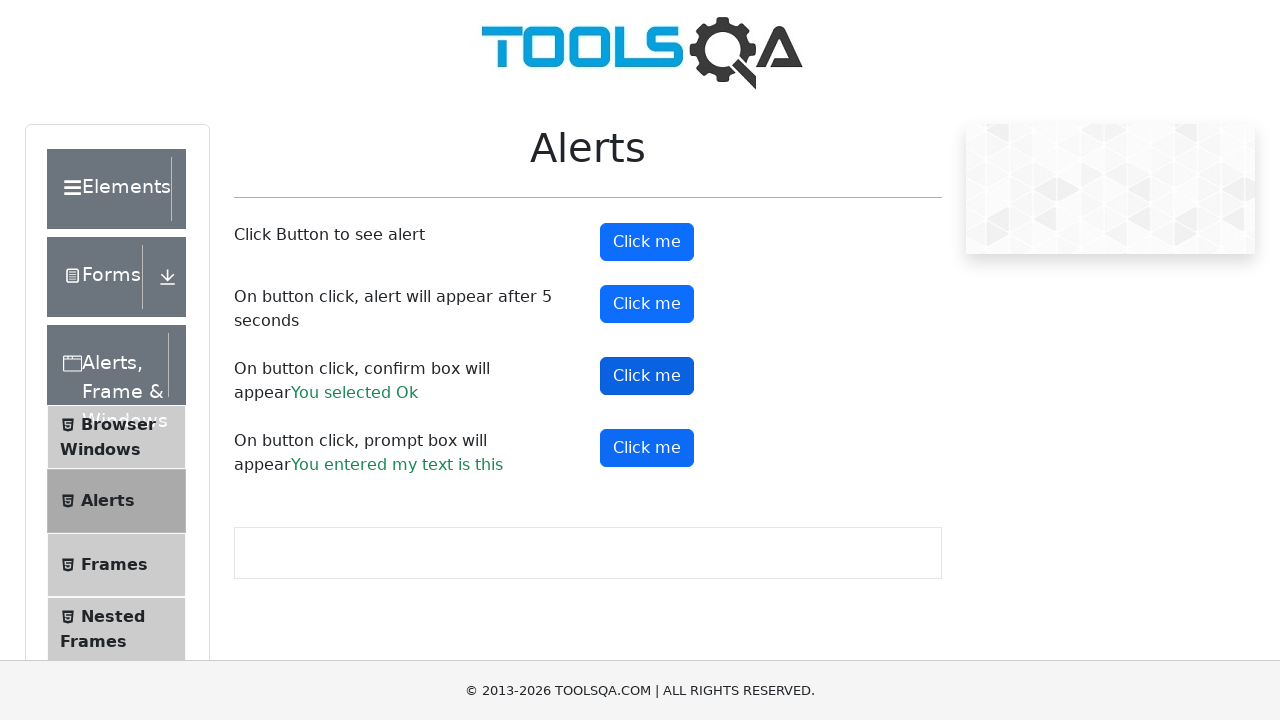

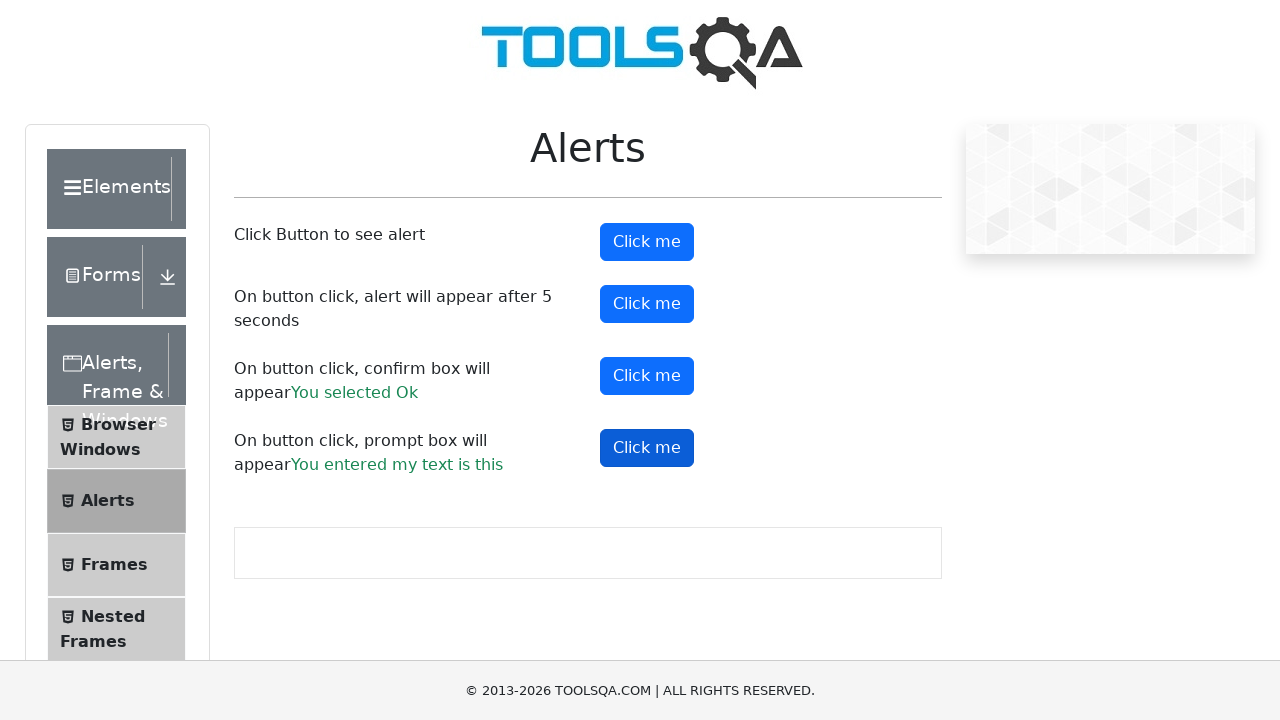